Tests page synchronization using implicit wait pattern, waiting for text element to appear with changed content

Starting URL: https://kristinek.github.io/site/examples/sync

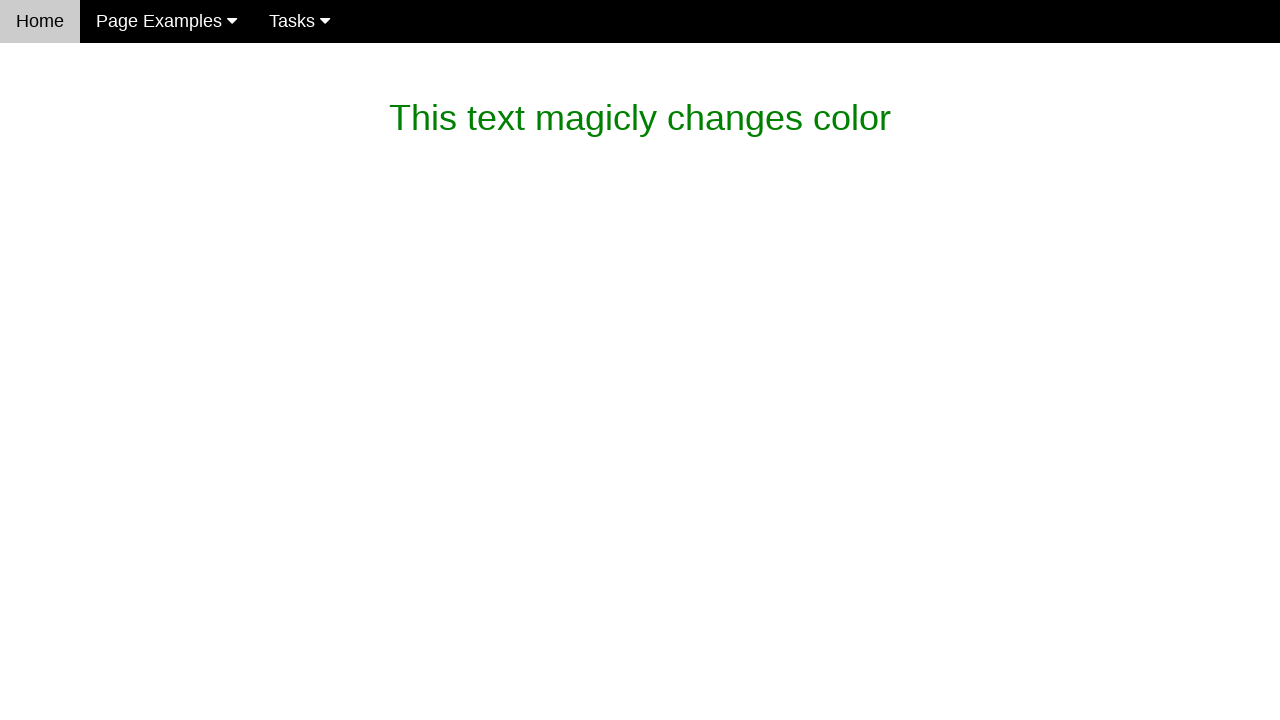

Waited for magic_text element with changed content to appear
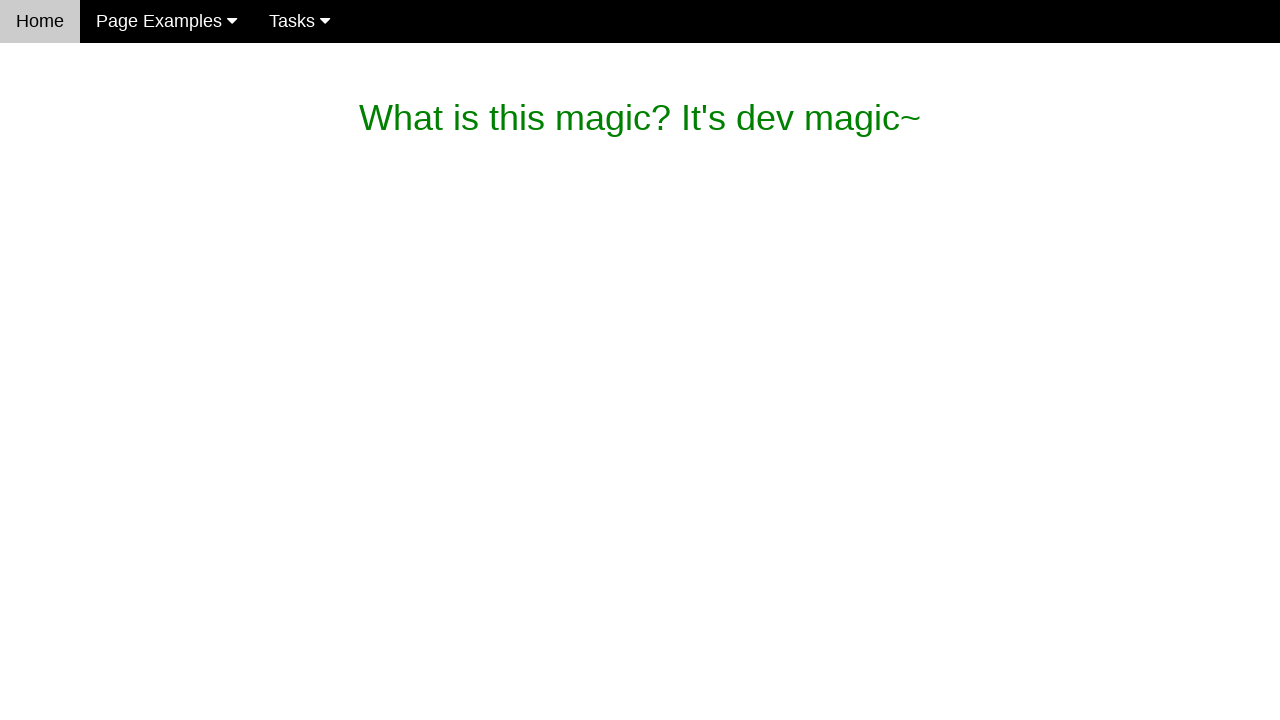

Verified magic_text content changed to 'What is this magic? It's dev magic~'
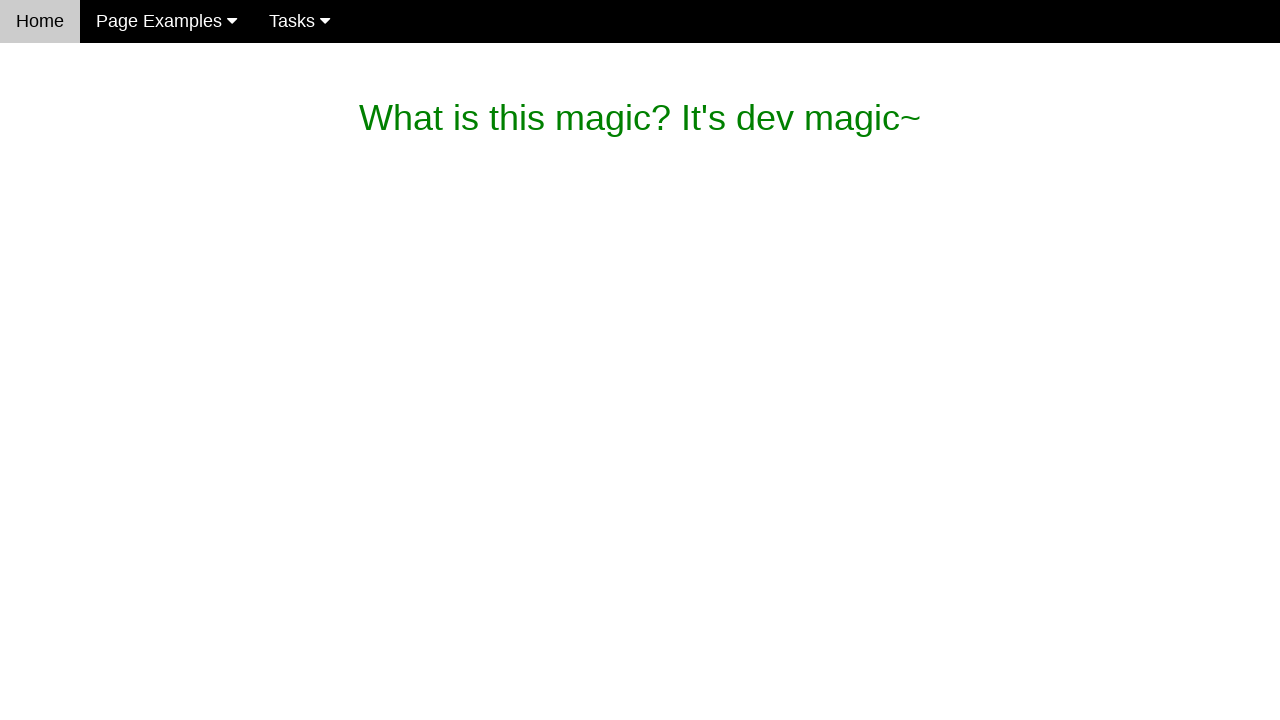

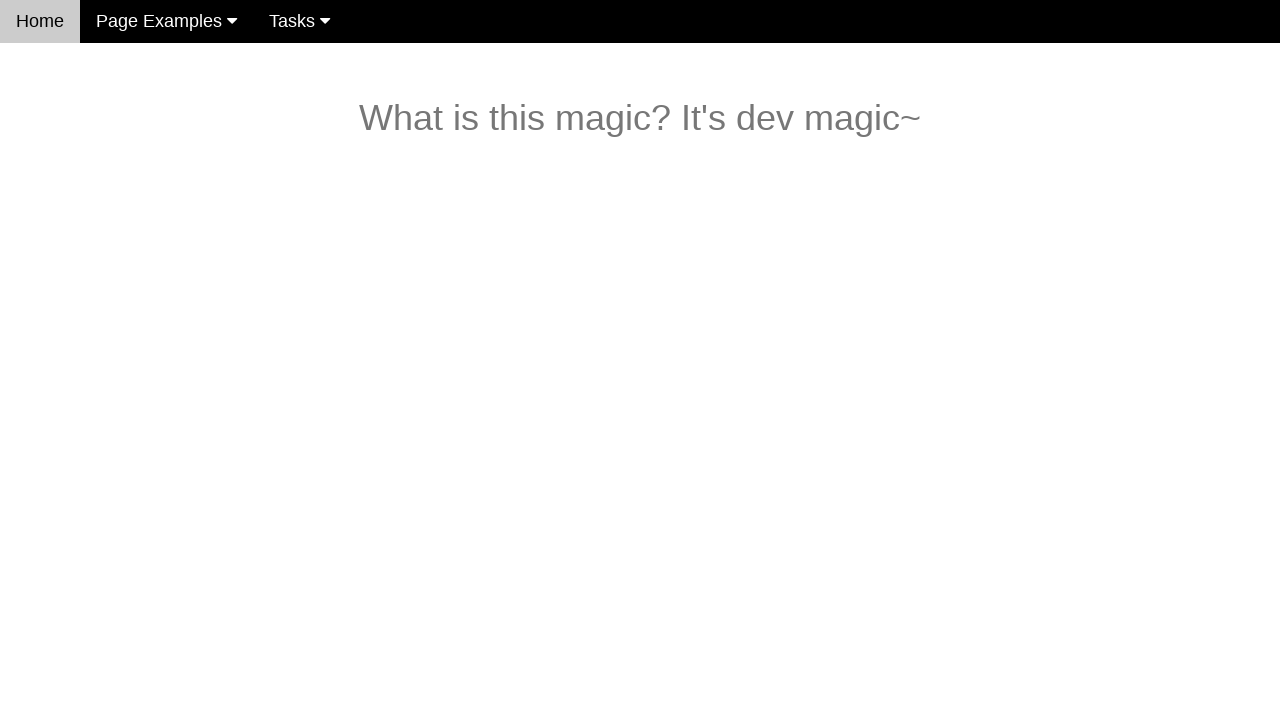